Tests un-marking items as complete by unchecking their checkboxes

Starting URL: https://demo.playwright.dev/todomvc

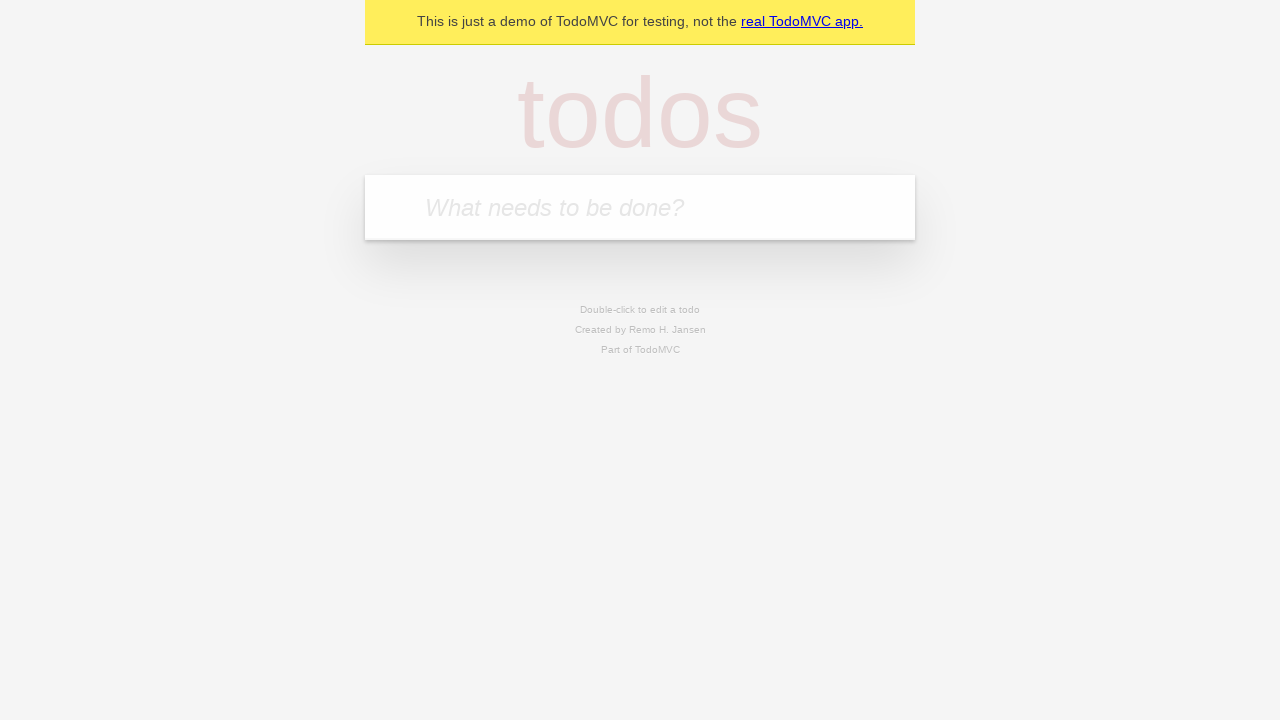

Filled todo input field with 'buy some cheese' on internal:attr=[placeholder="What needs to be done?"i]
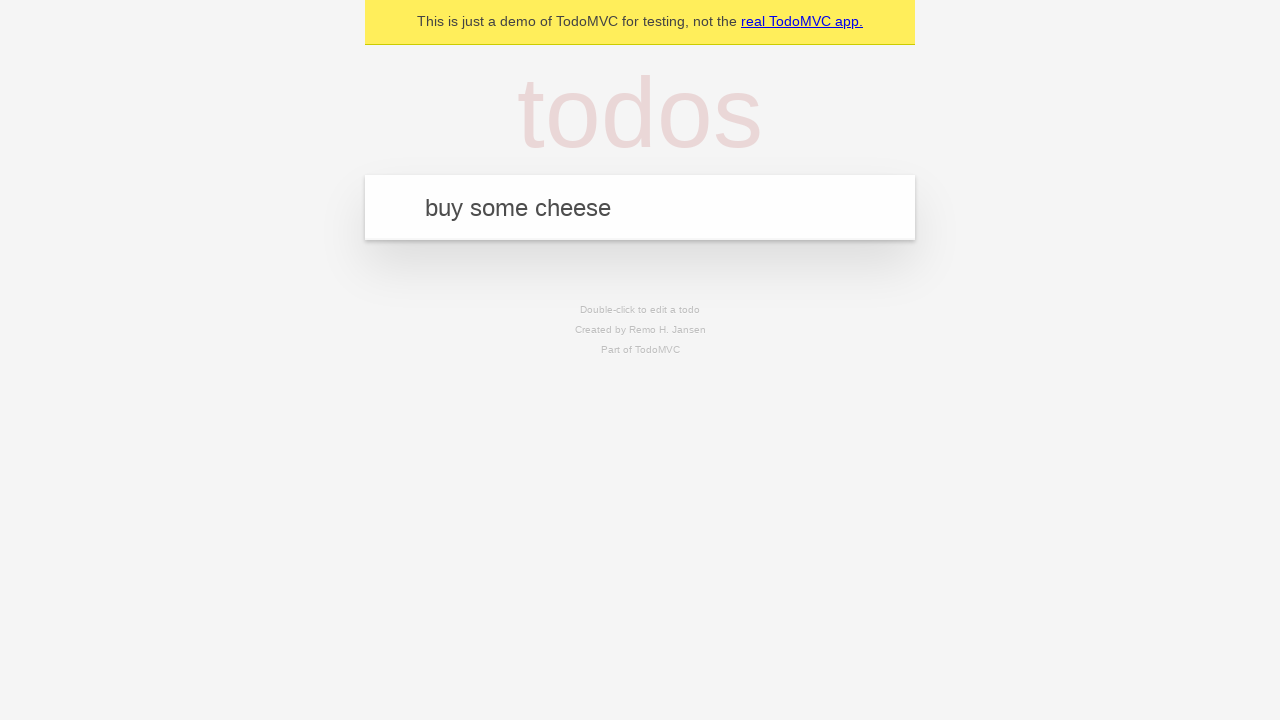

Pressed Enter to create todo item 'buy some cheese' on internal:attr=[placeholder="What needs to be done?"i]
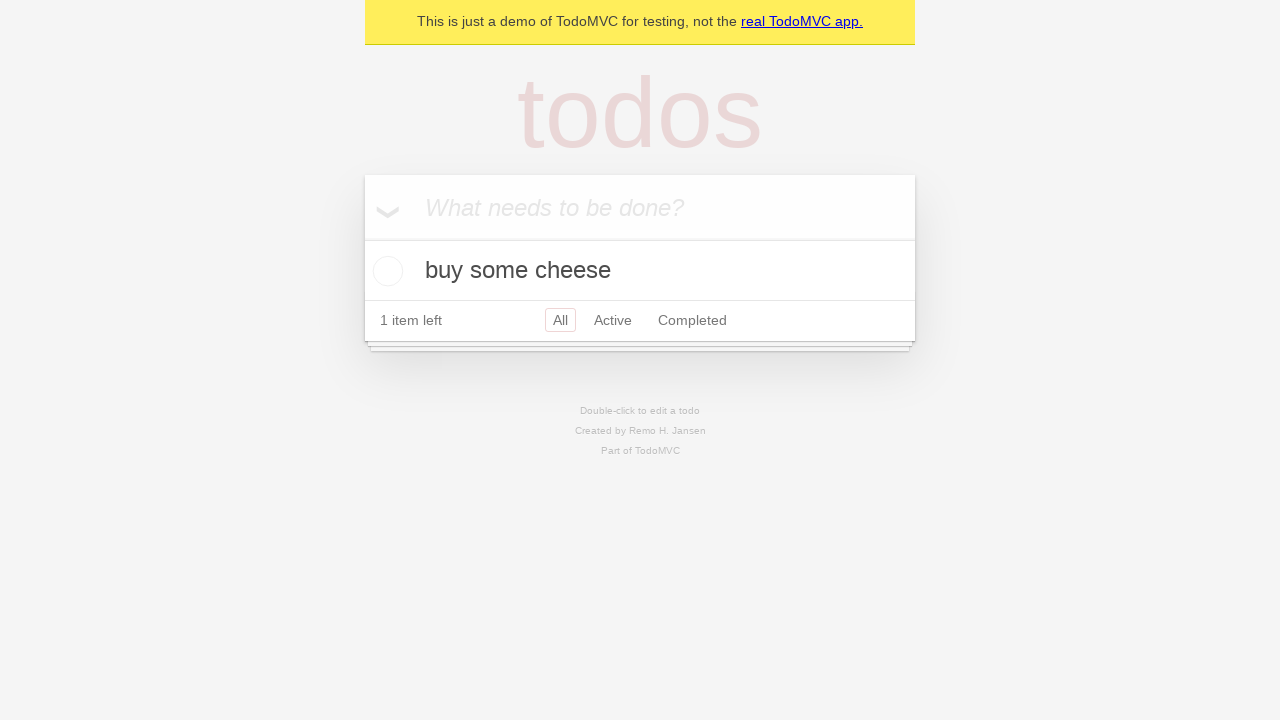

Filled todo input field with 'feed the cat' on internal:attr=[placeholder="What needs to be done?"i]
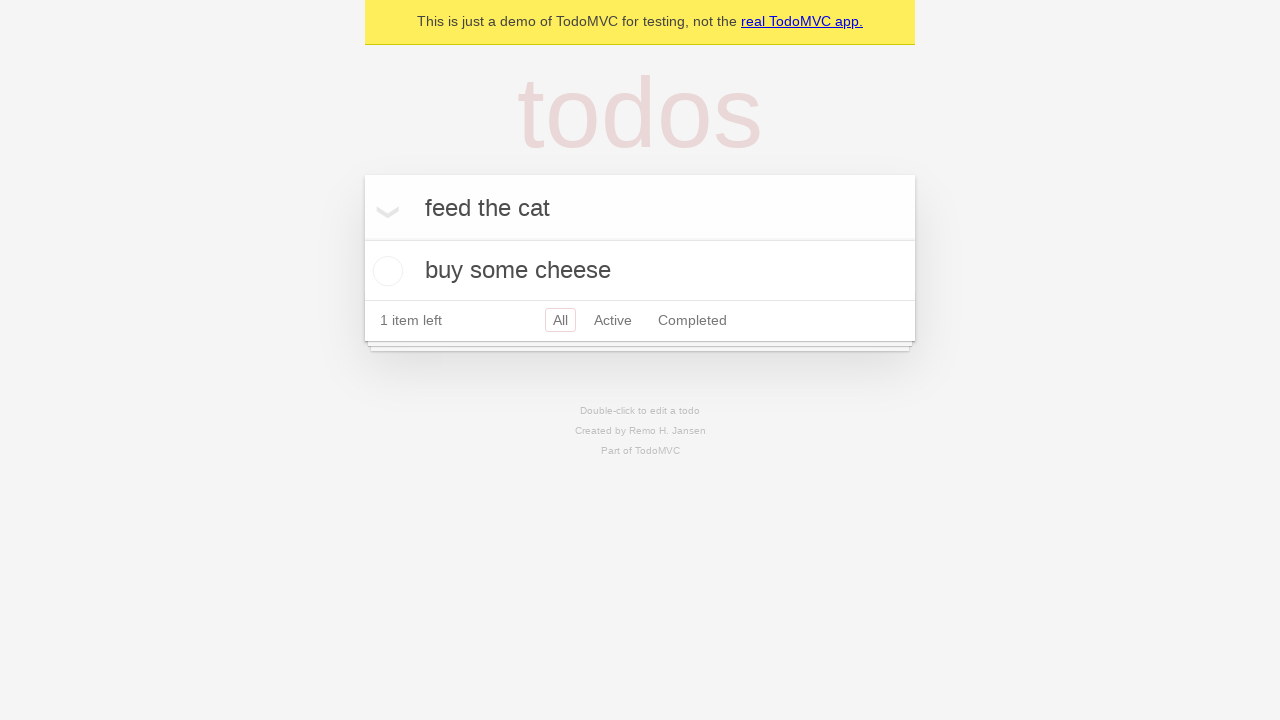

Pressed Enter to create todo item 'feed the cat' on internal:attr=[placeholder="What needs to be done?"i]
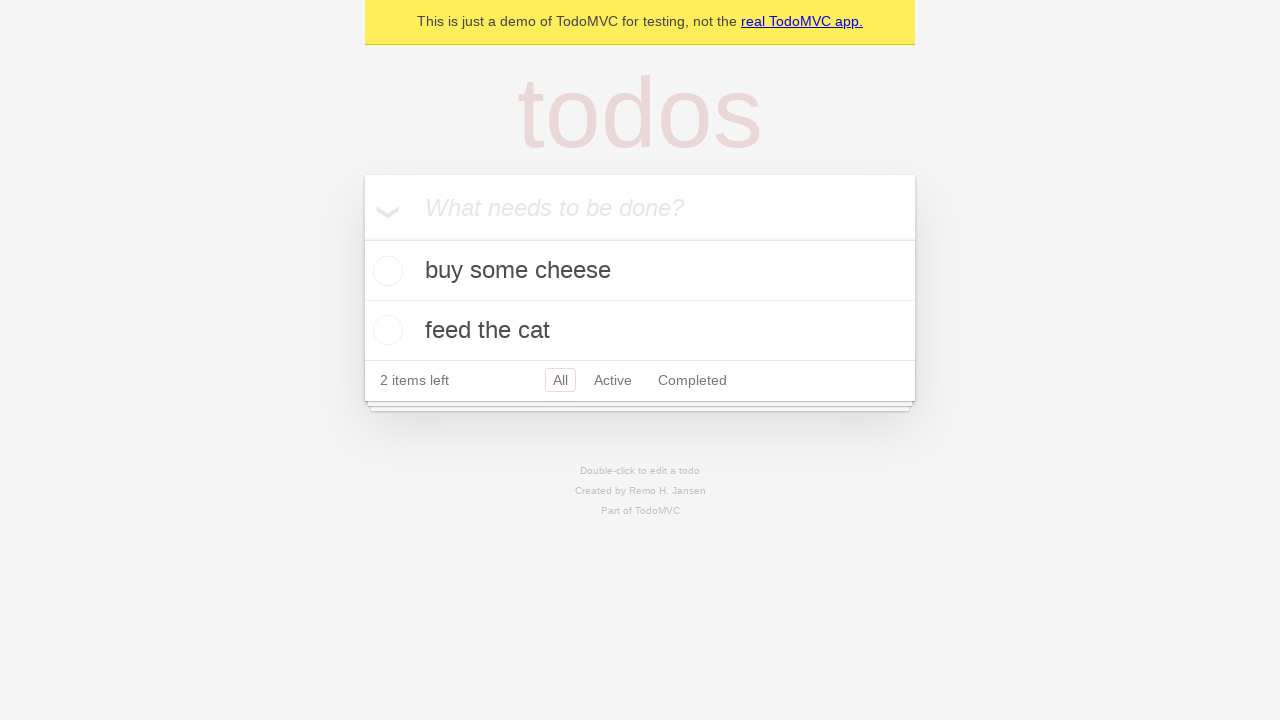

Checked the first todo item at (385, 271) on internal:testid=[data-testid="todo-item"s] >> nth=0 >> internal:role=checkbox
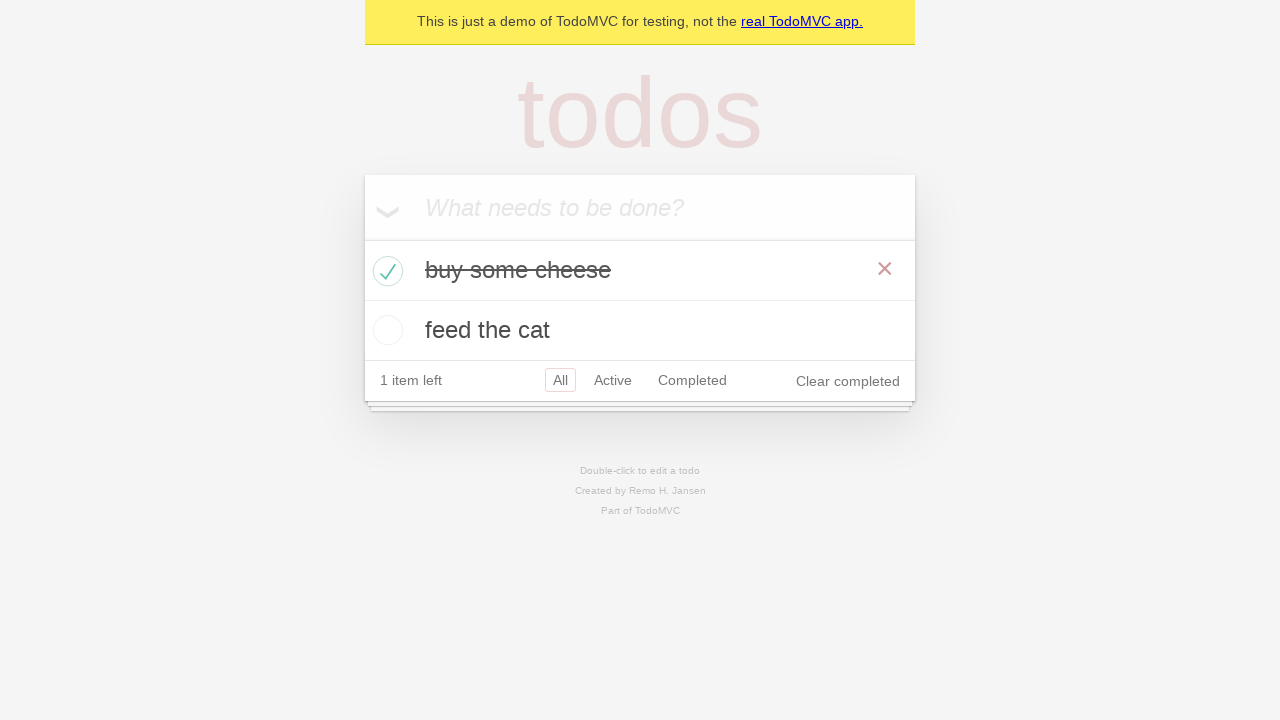

Unchecked the first todo item to mark it as incomplete at (385, 271) on internal:testid=[data-testid="todo-item"s] >> nth=0 >> internal:role=checkbox
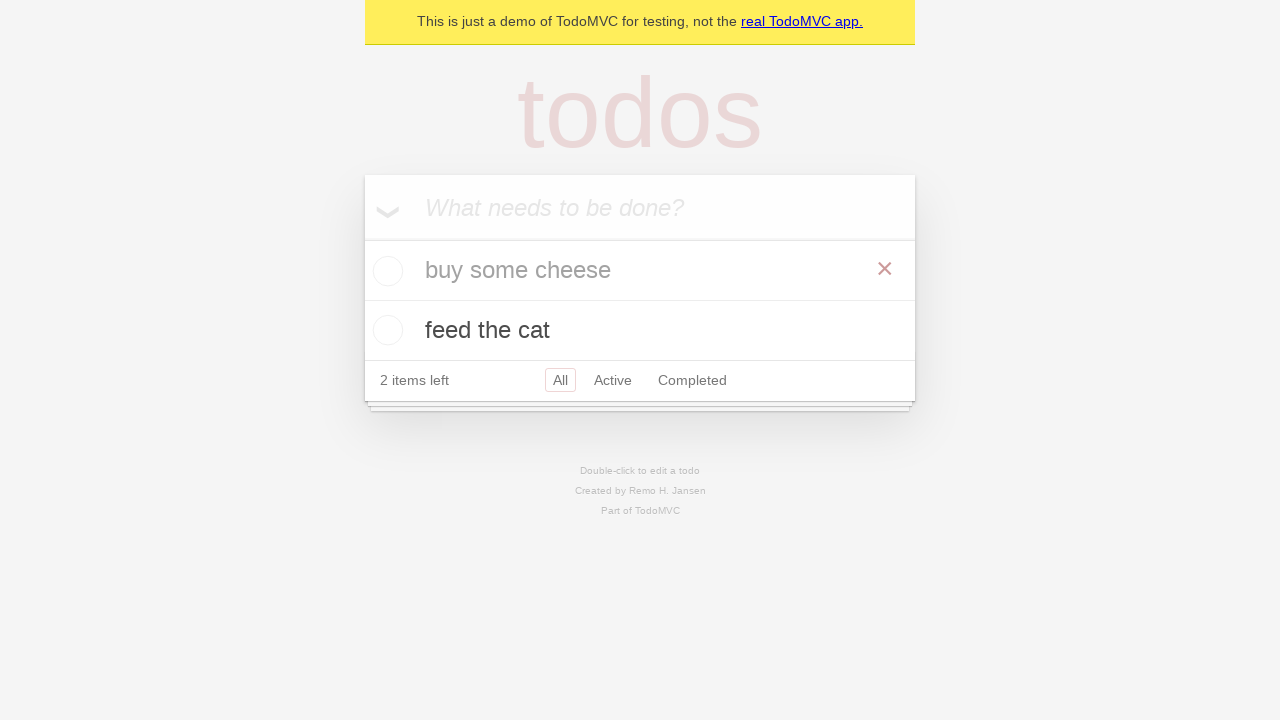

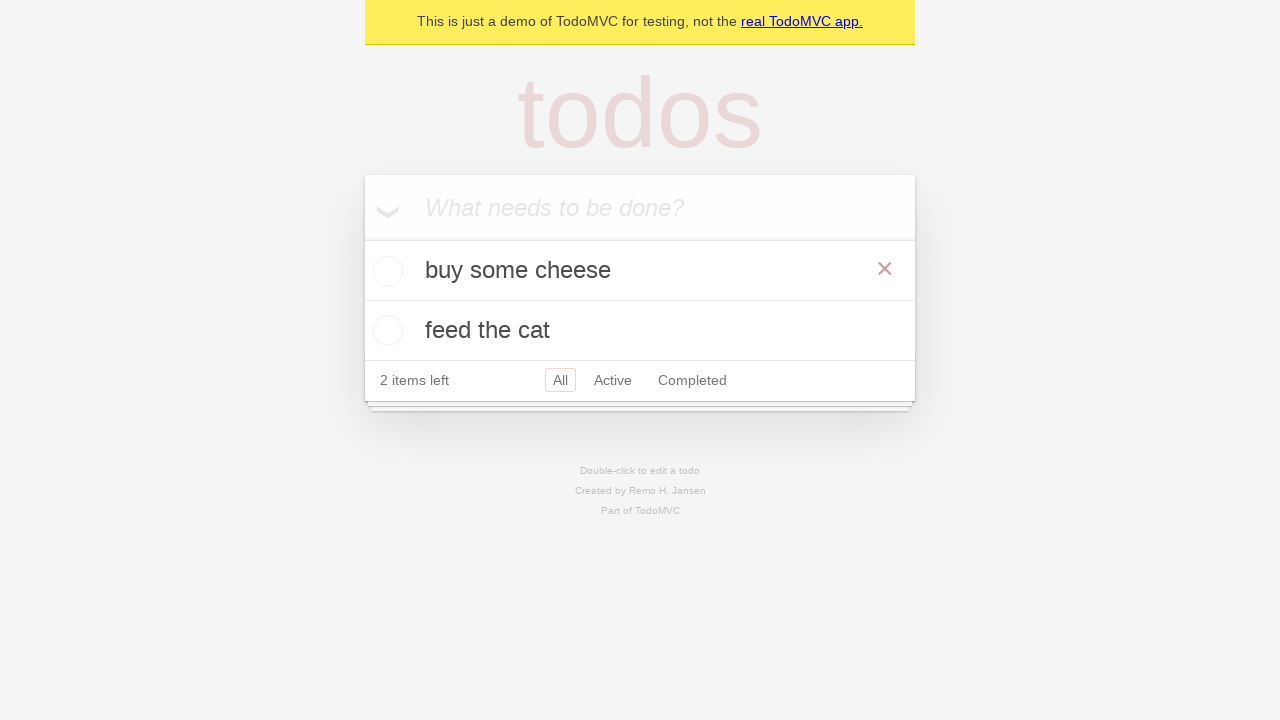